Tests drag-and-drop functionality on jQuery UI demo page by dragging an element from source to target within an iframe

Starting URL: https://jqueryui.com/droppable/

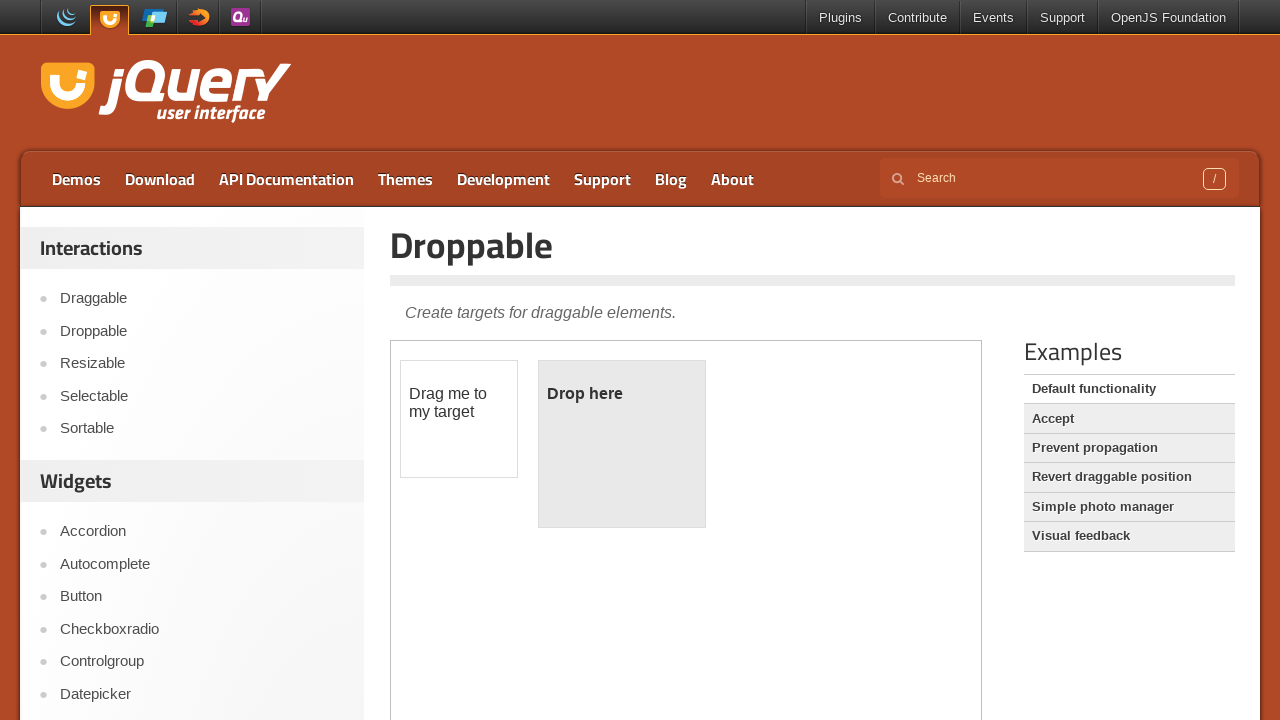

Located the demo iframe
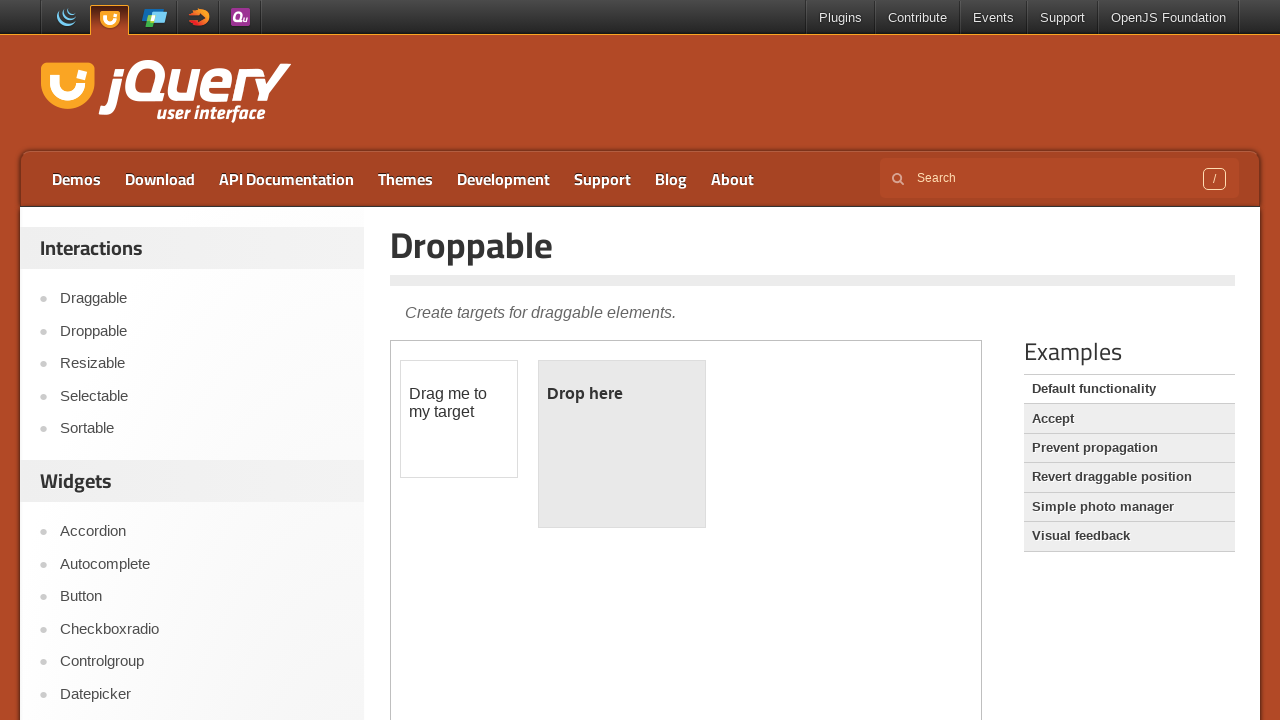

Located the draggable source element in iframe
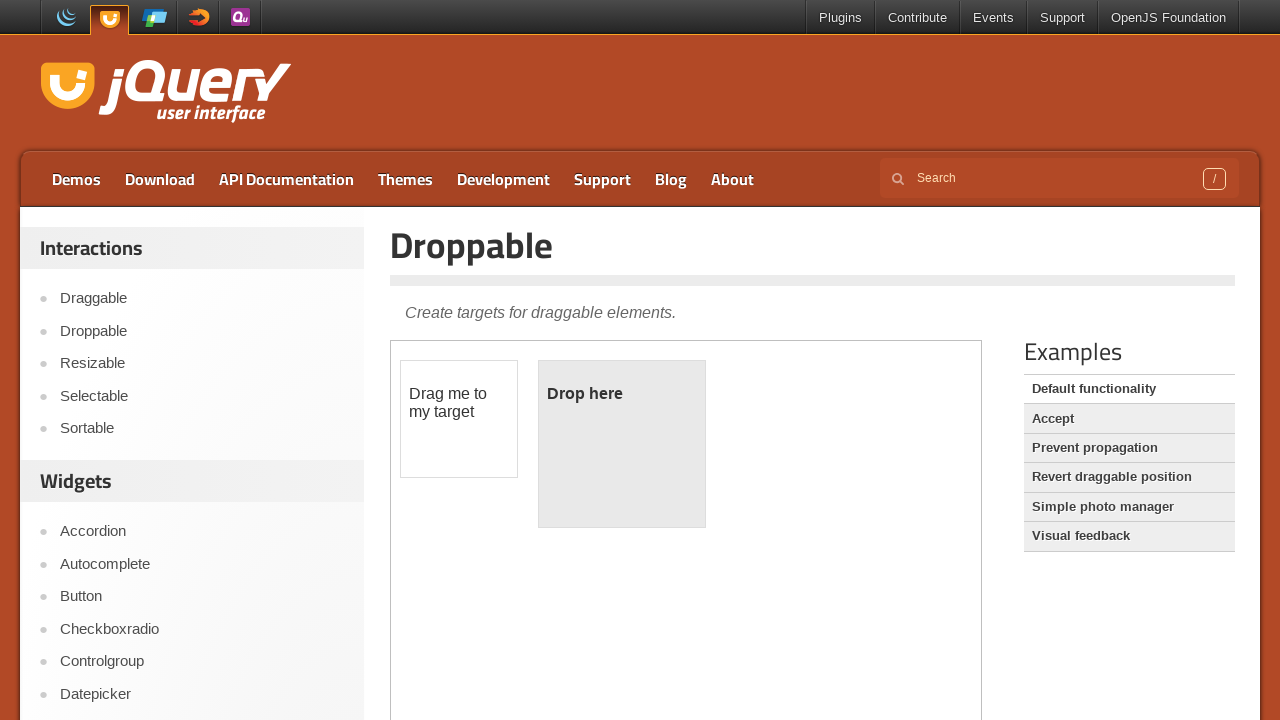

Located the droppable target element in iframe
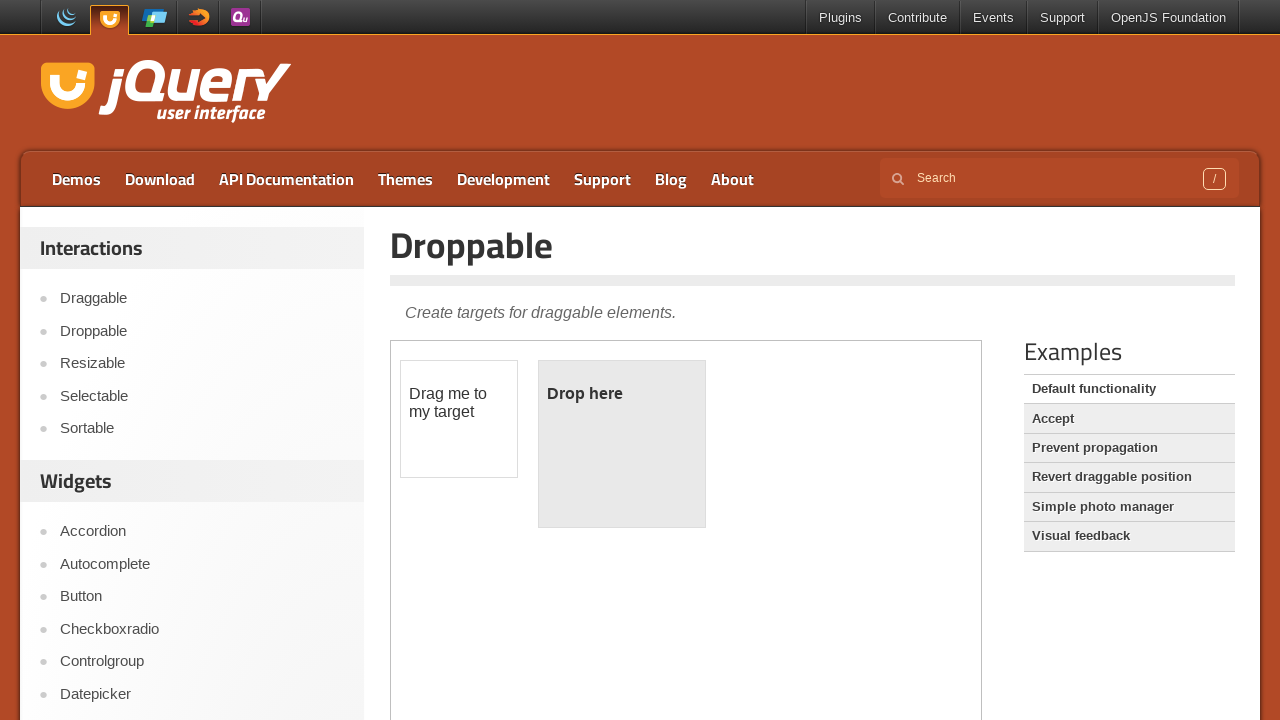

Dragged element from source to target using drag_to action at (622, 444)
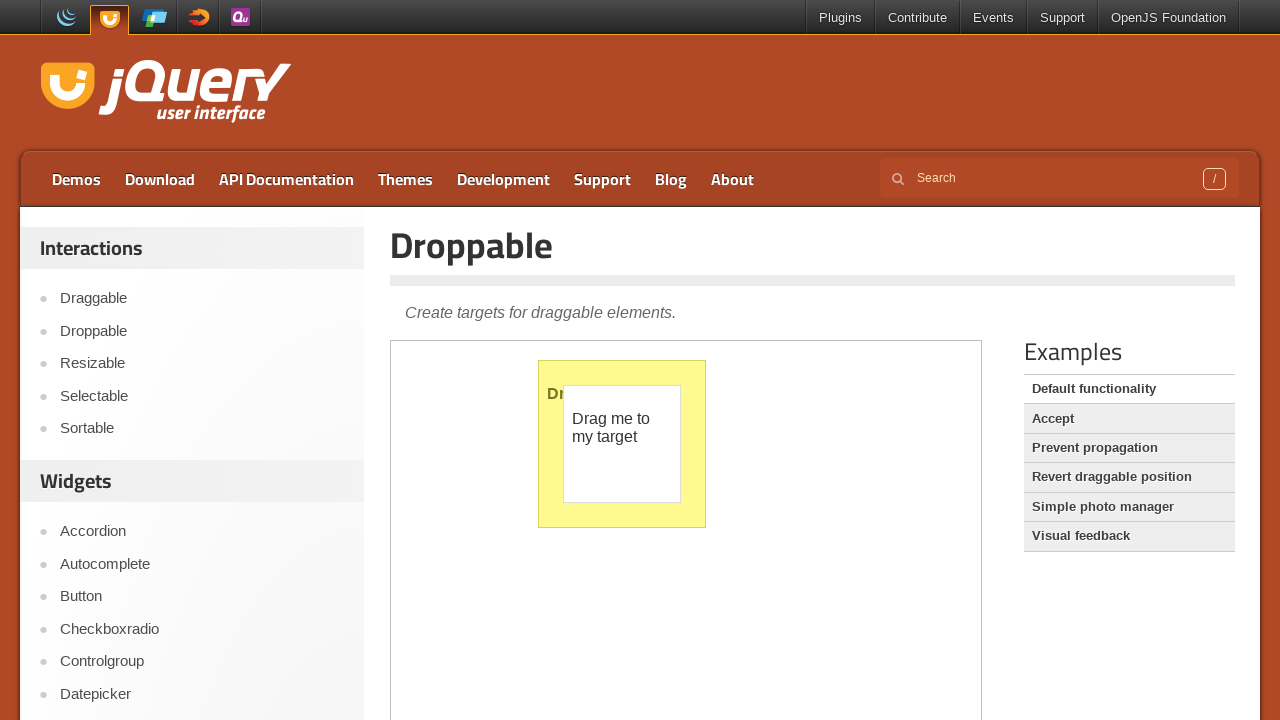

Waited 2 seconds for drag and drop animation to complete
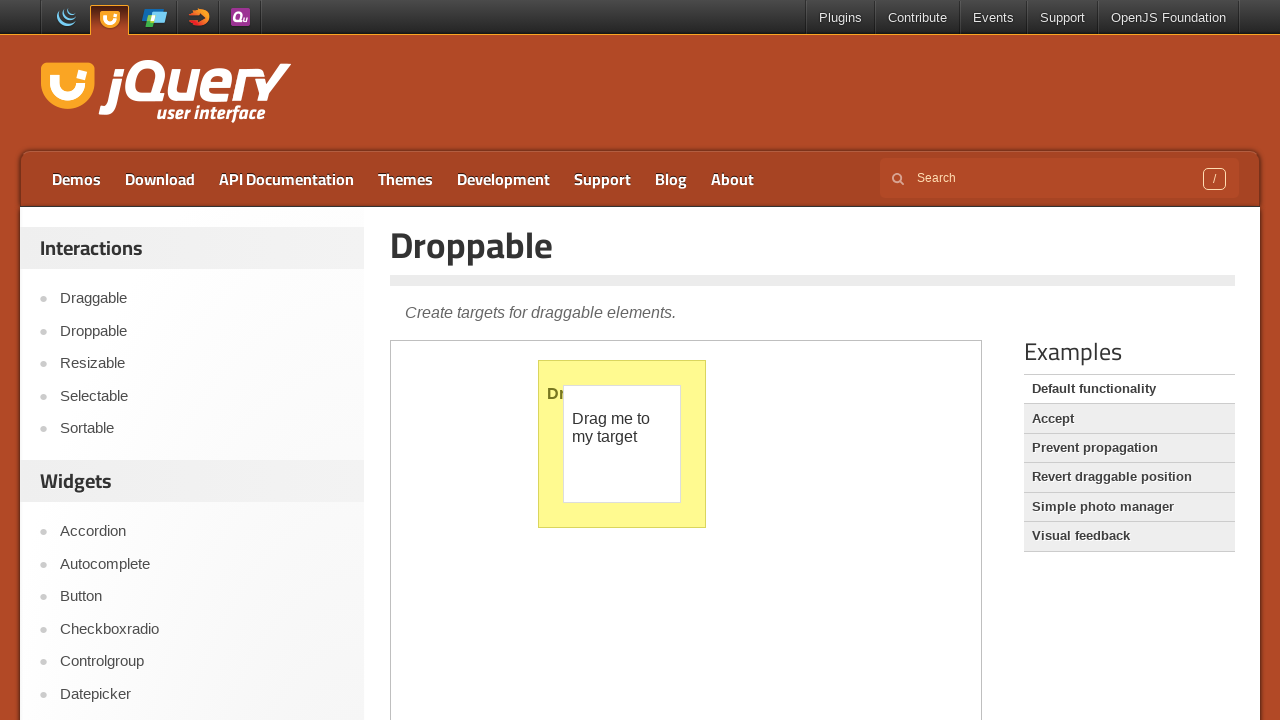

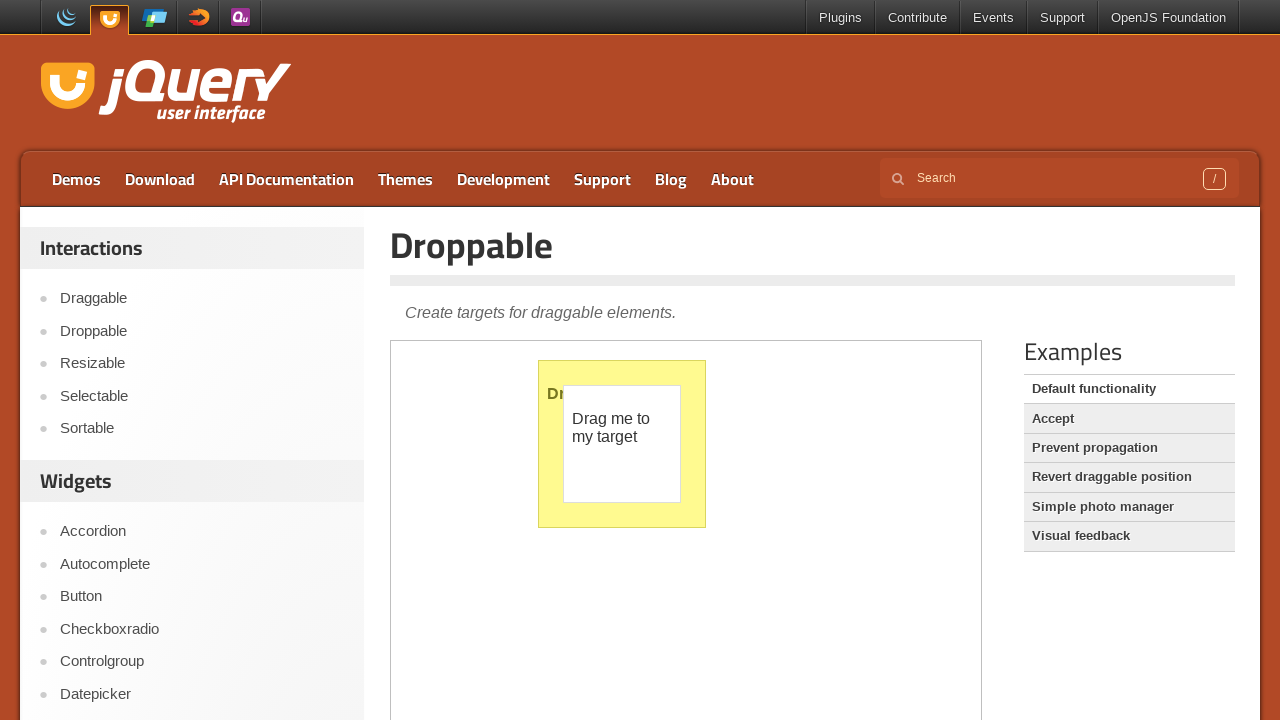